Tests browser window/tab transition functionality by clicking a button that opens a new tab and verifying the new page content

Starting URL: https://demoqa.com/browser-windows

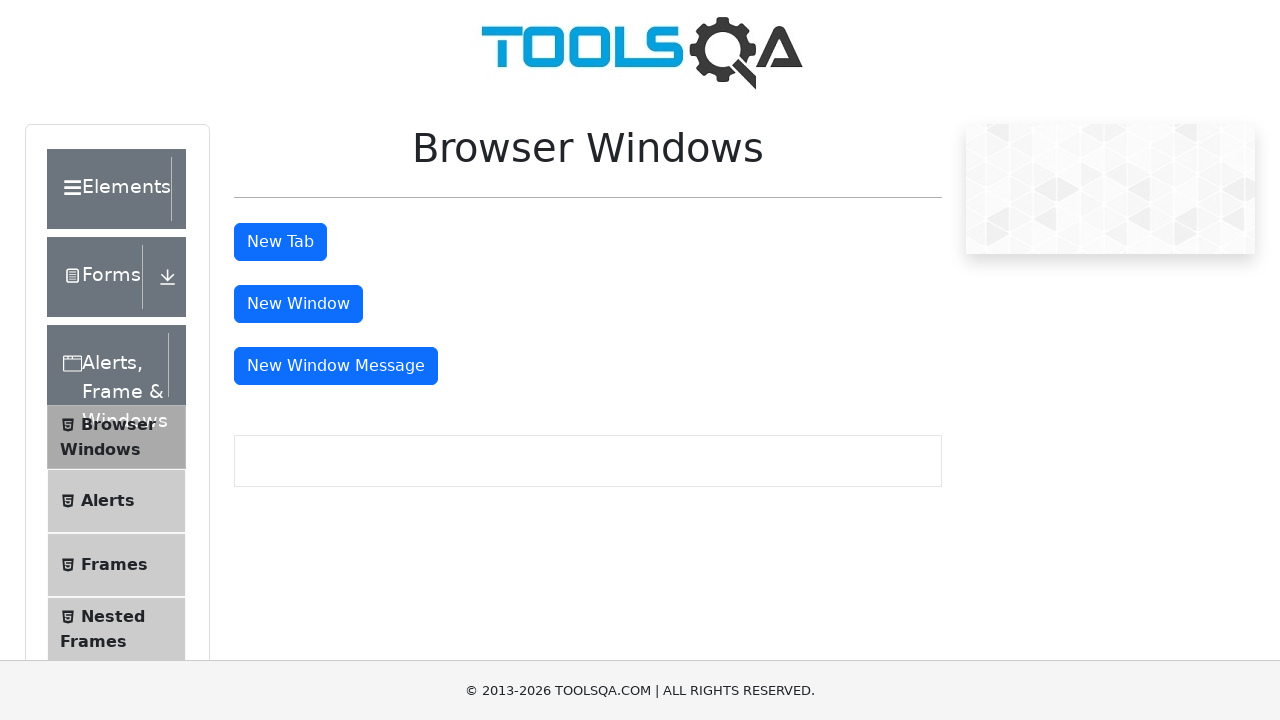

Clicked 'New Tab' button and new tab opened at (280, 242) on #tabButton
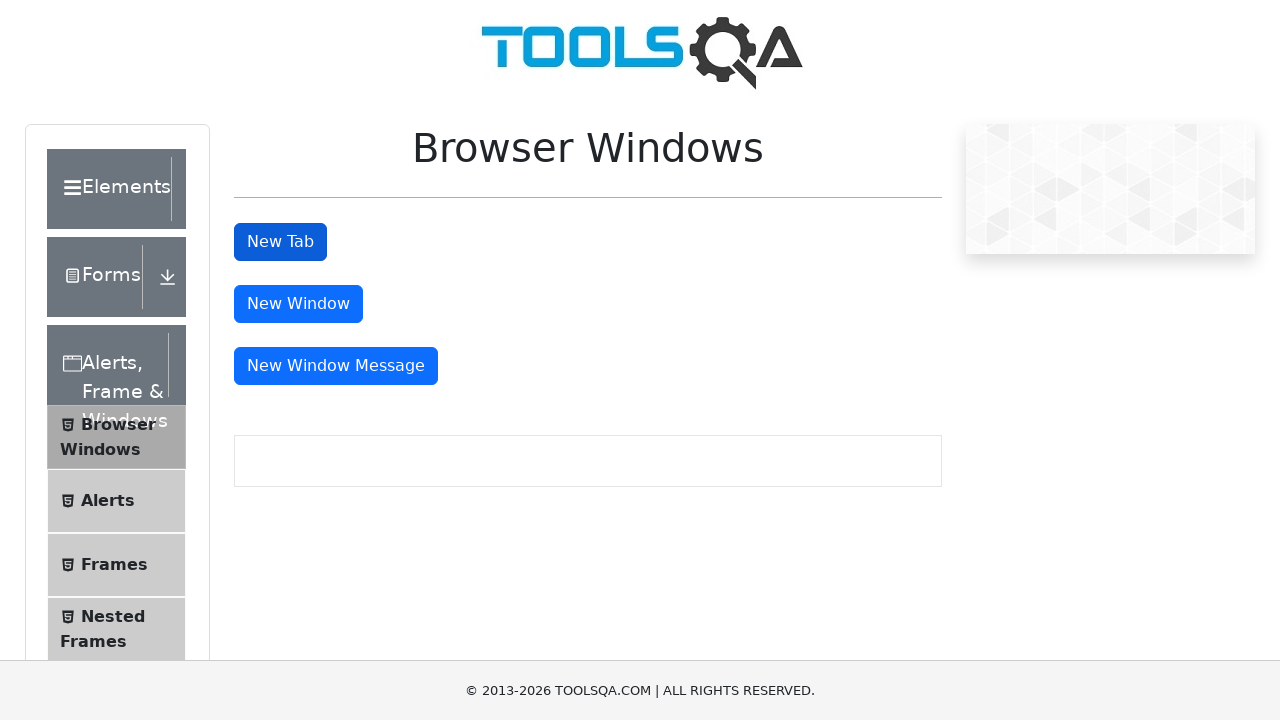

New page loaded completely
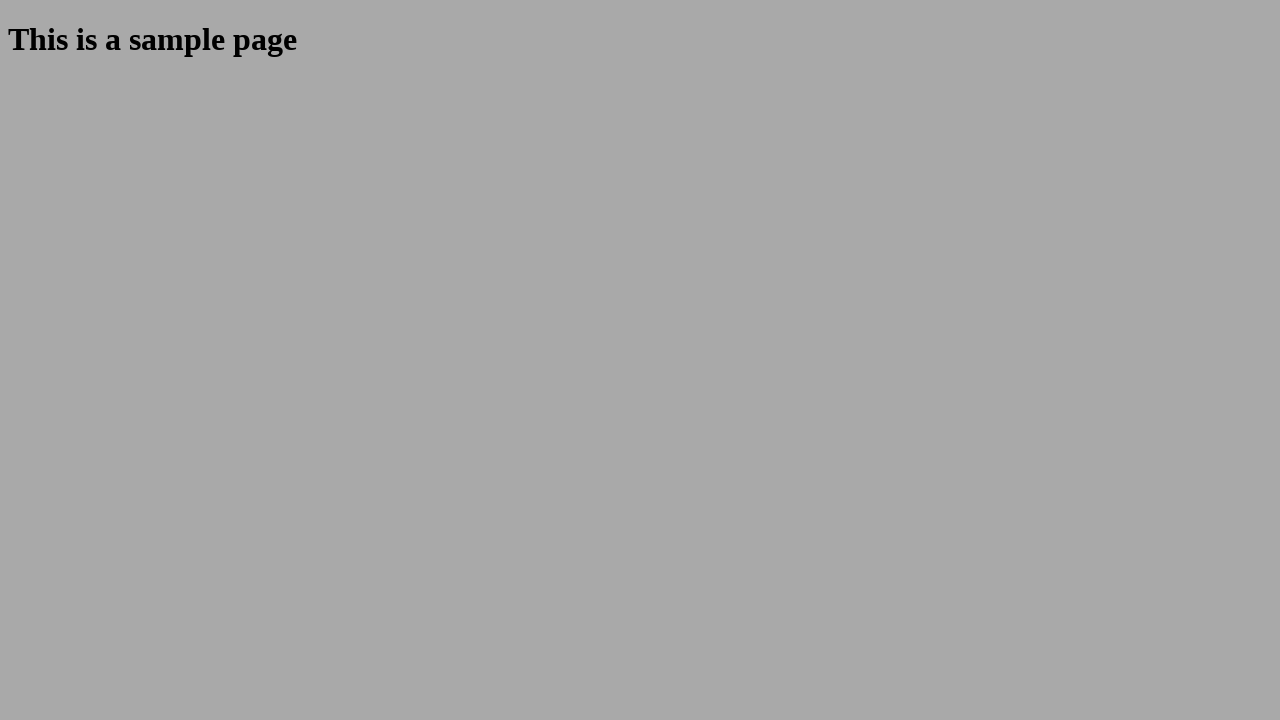

Verified sample heading is visible on new page
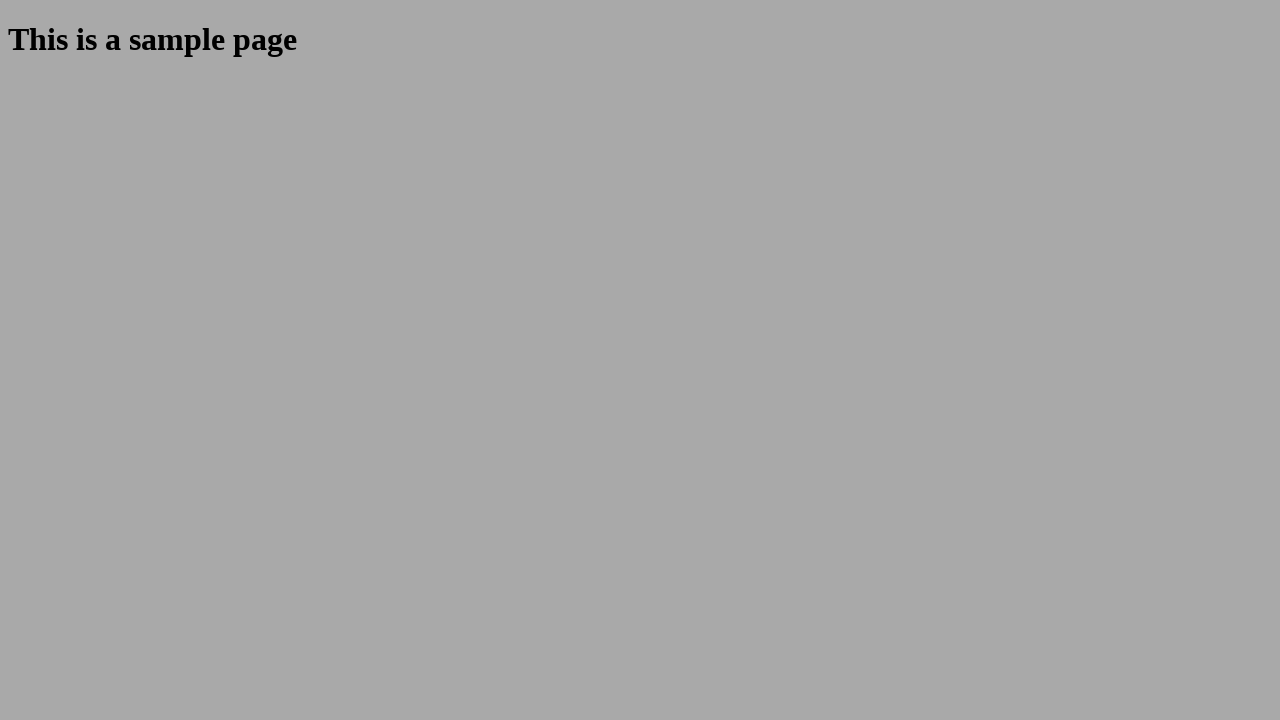

Verified sample heading contains expected text 'This is a sample page'
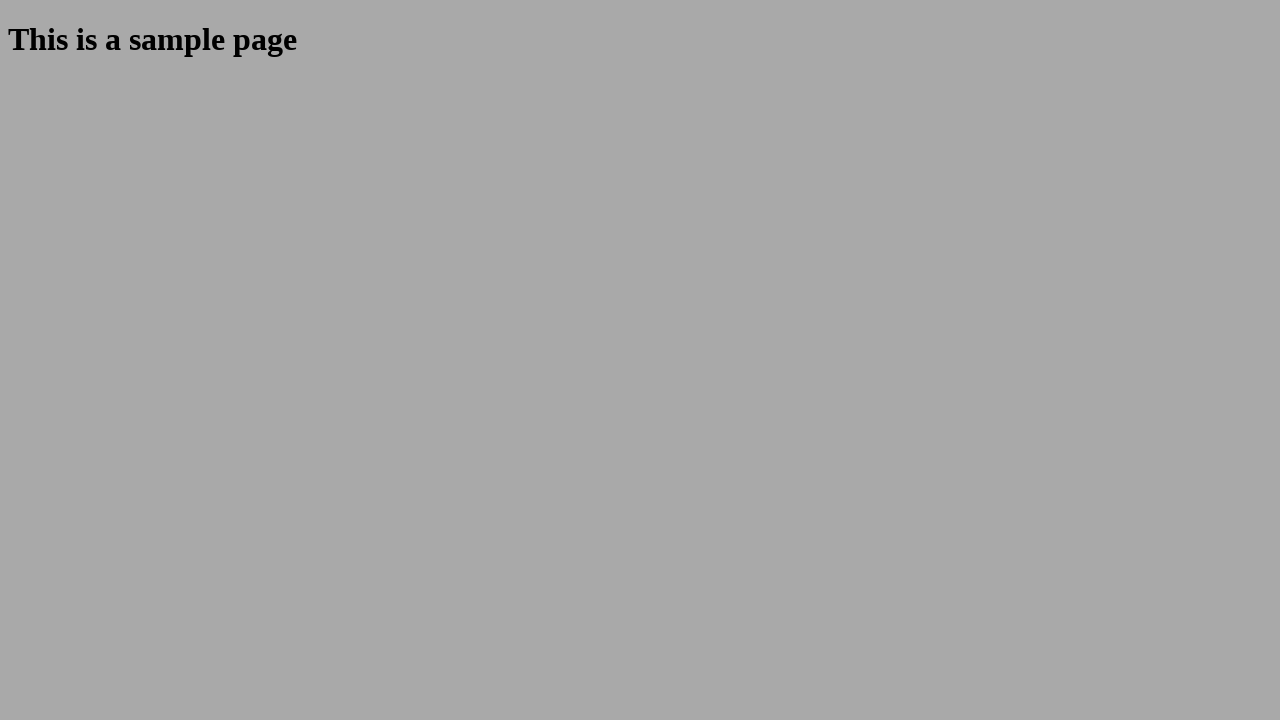

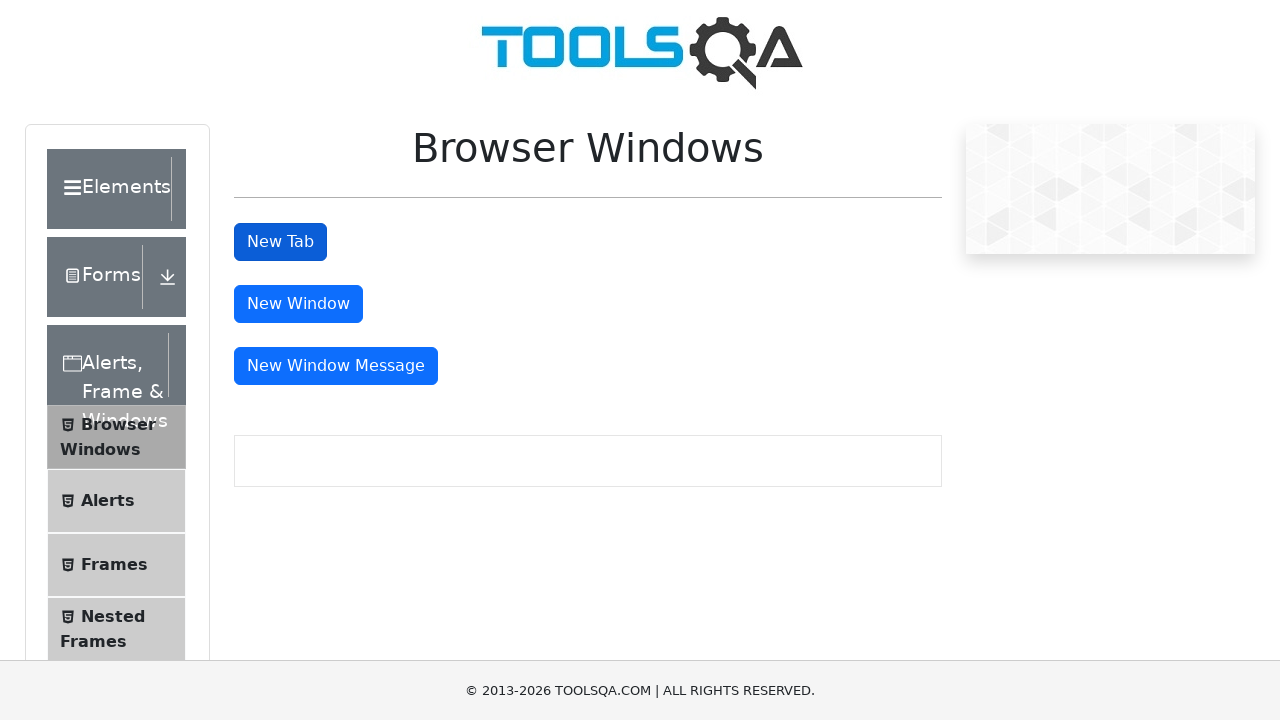